Tests drag and drop functionality by dragging a ball element to two different drop zones and verifying the drop was successful

Starting URL: https://v1.training-support.net/selenium/drag-drop

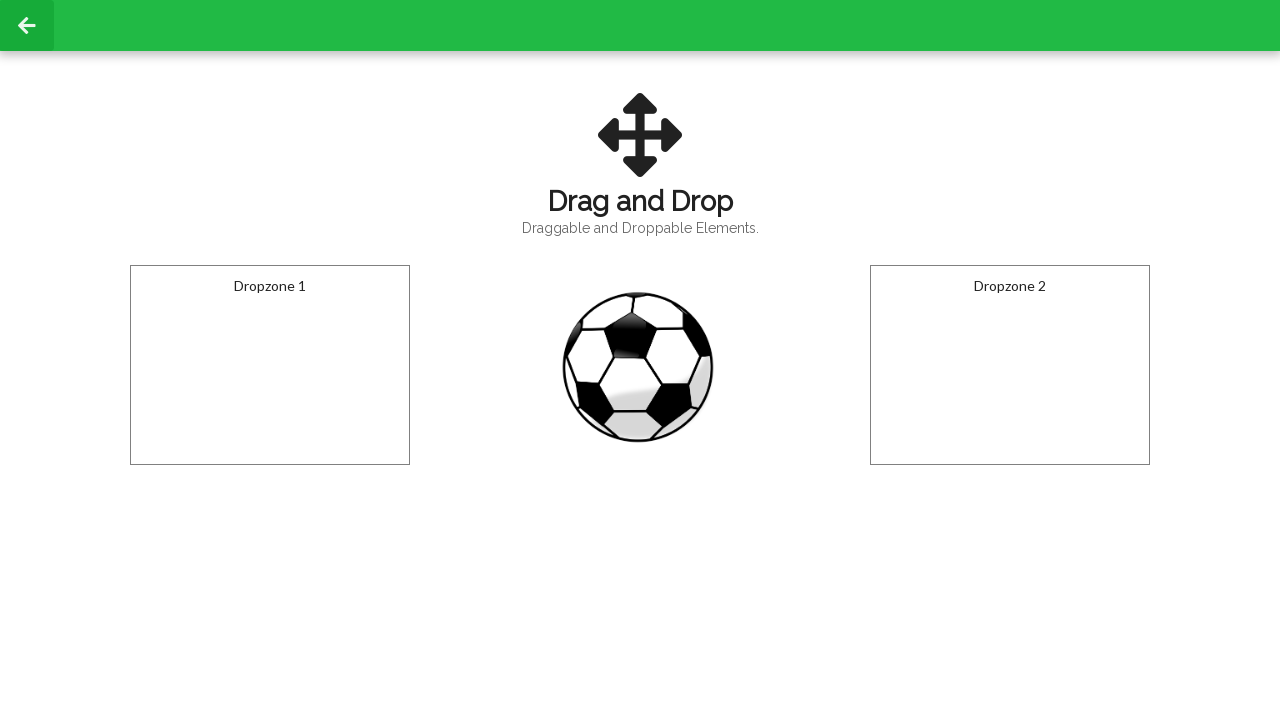

Navigated to drag and drop test page
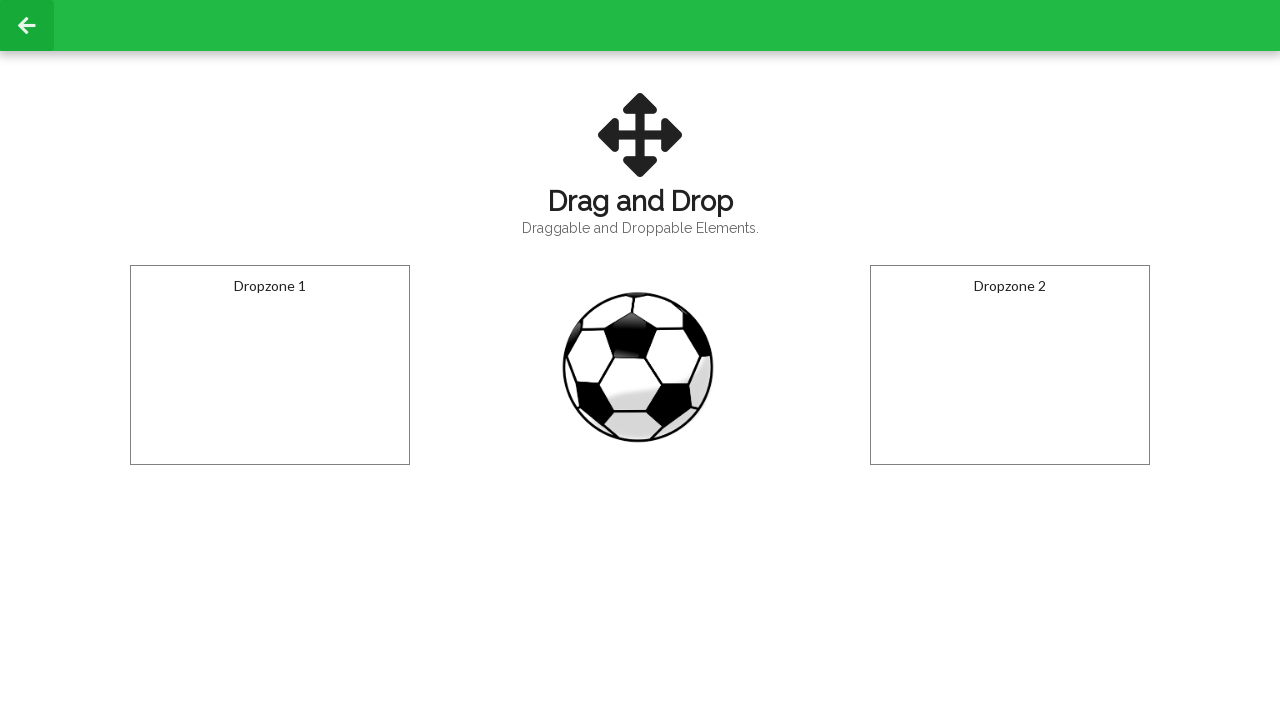

Located draggable ball element
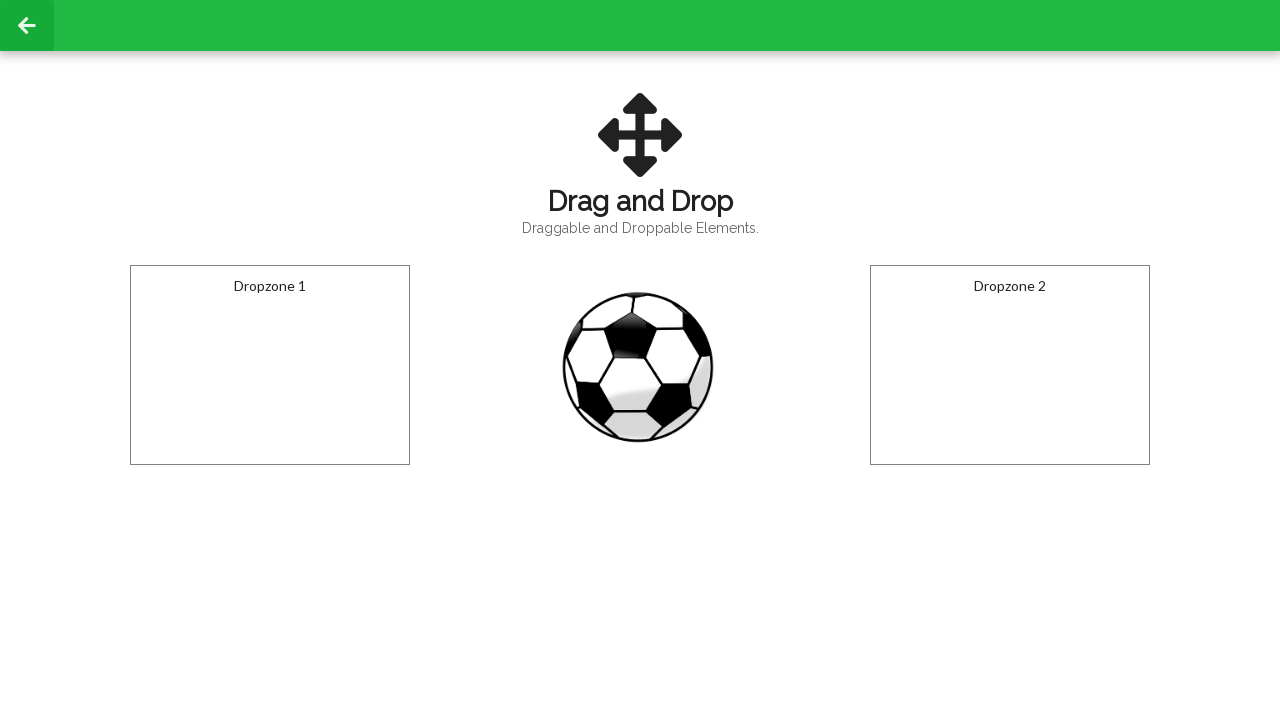

Located first drop zone
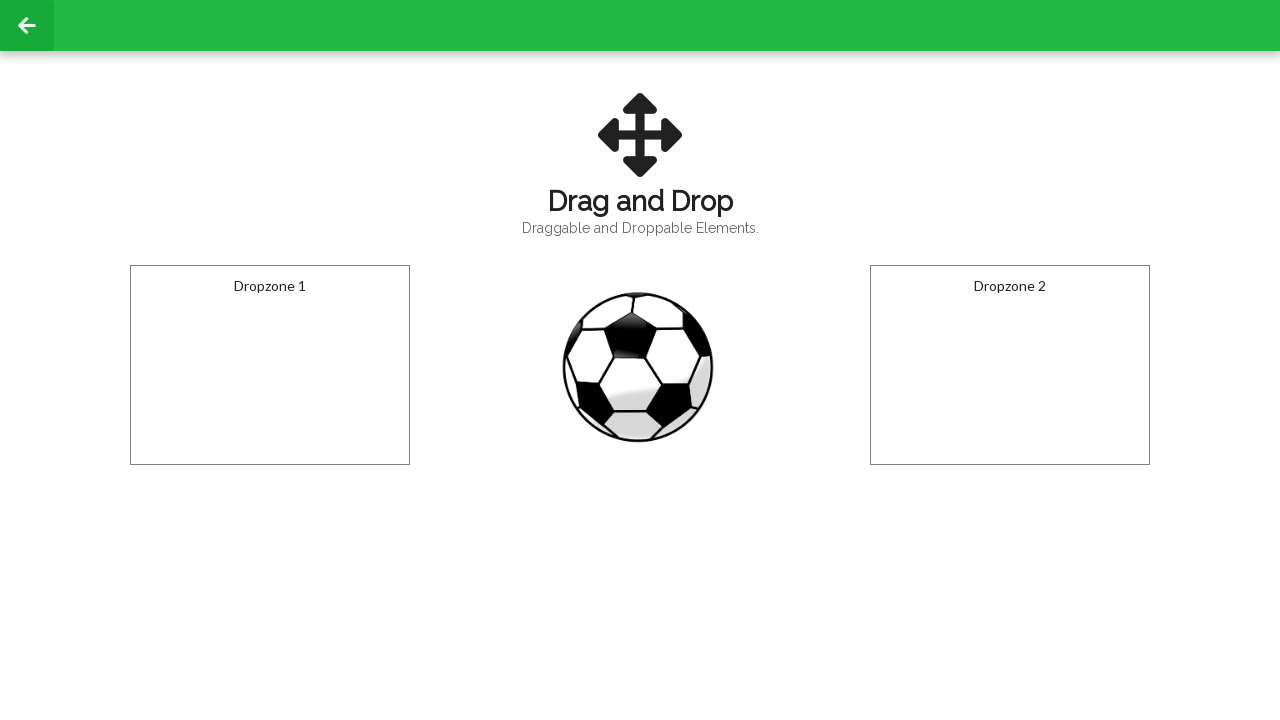

Located second drop zone
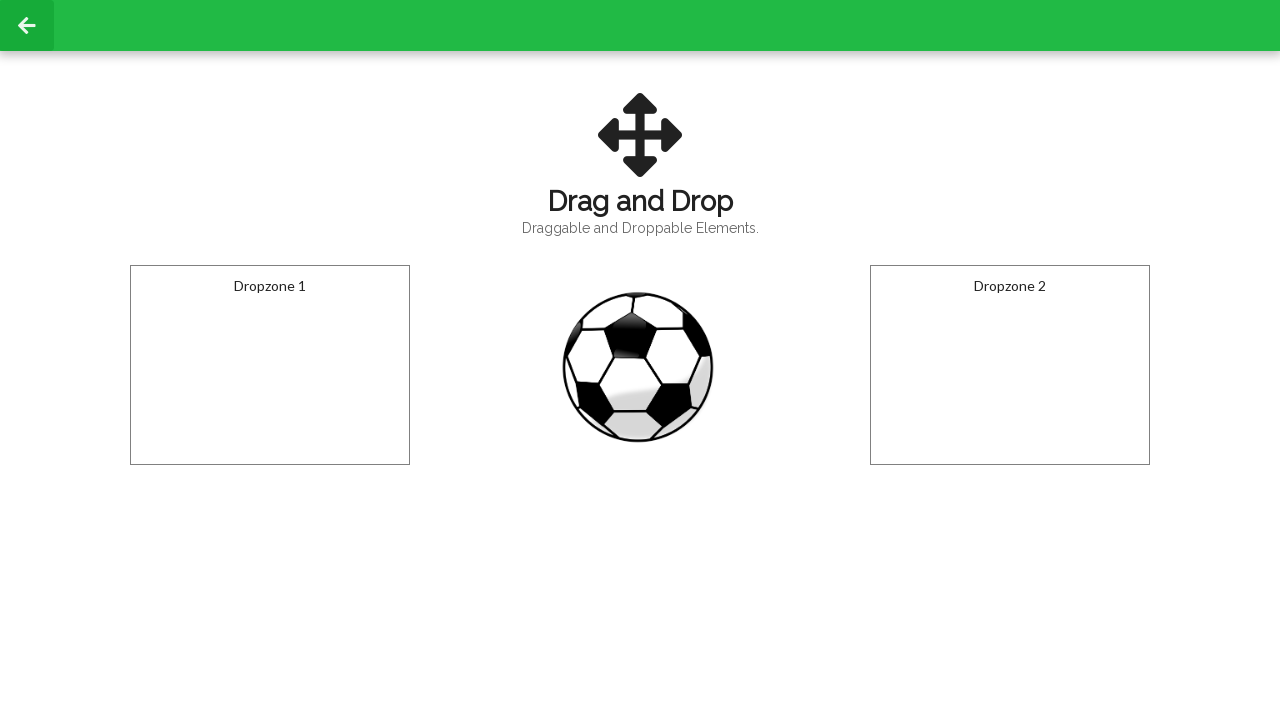

Dragged ball to first drop zone at (270, 365)
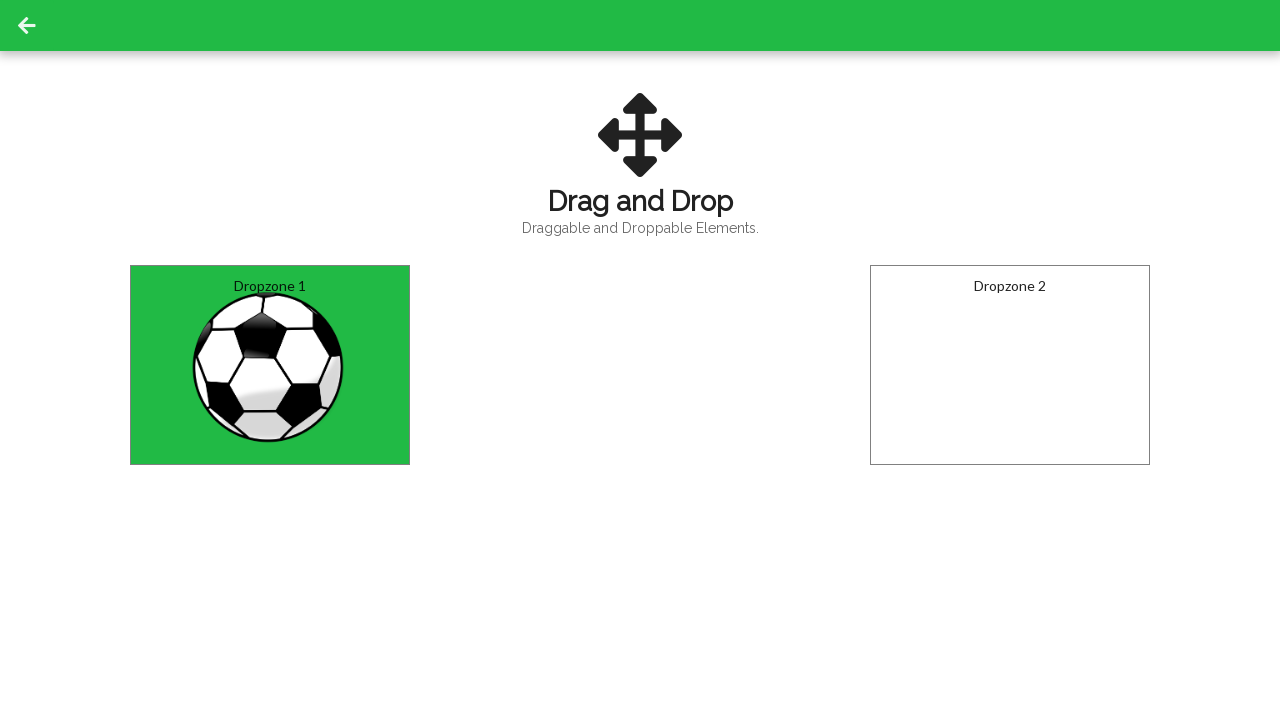

Verified first drop zone activated with 'Dropped!' text
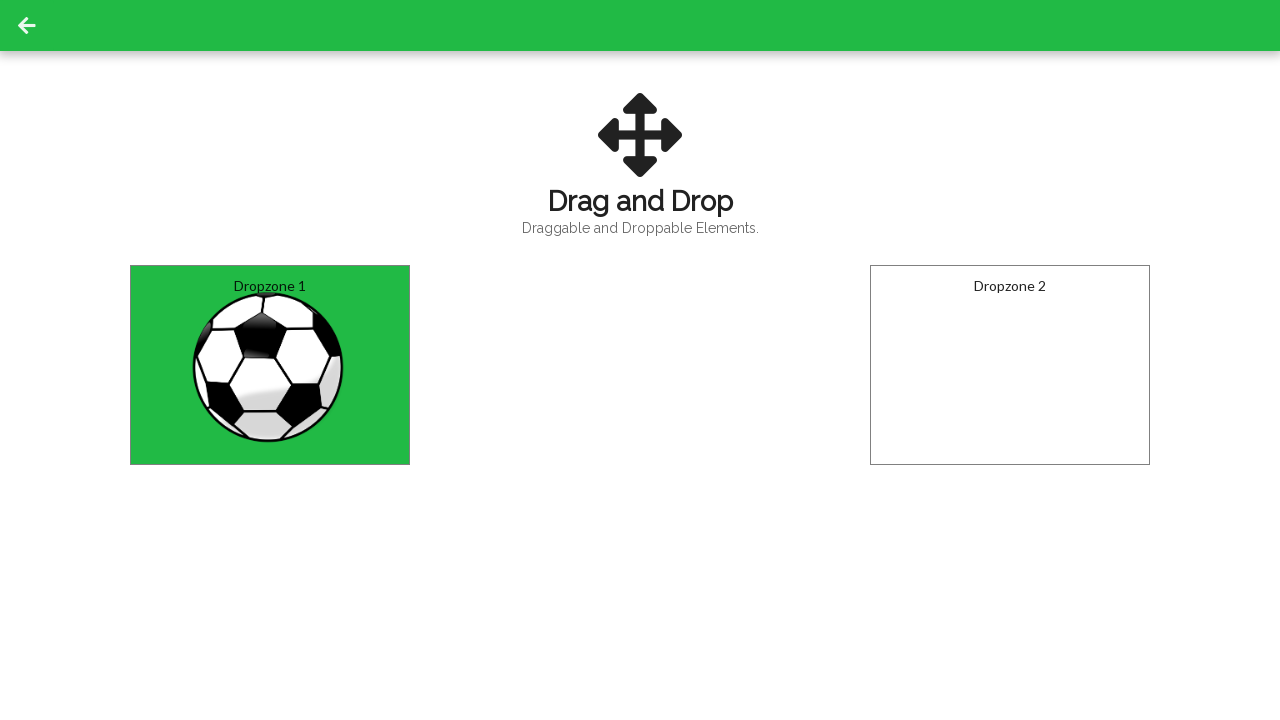

Dragged ball to second drop zone at (1010, 365)
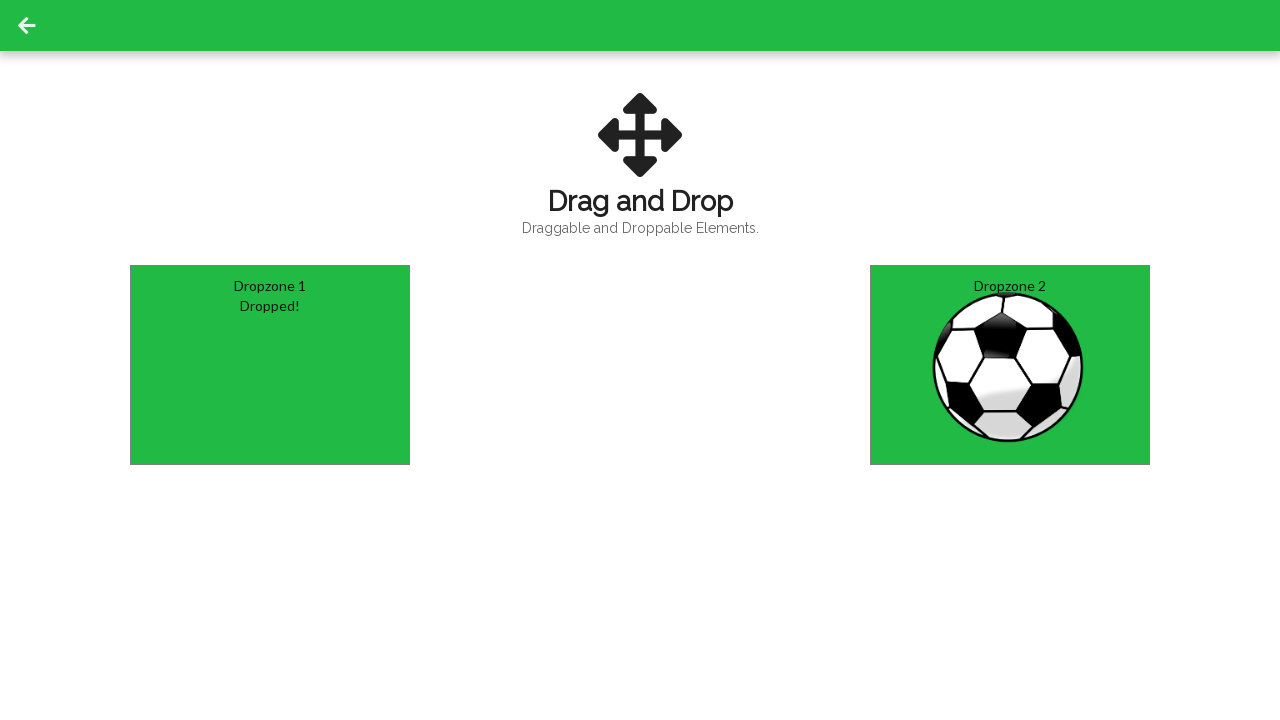

Verified second drop zone activated with 'Dropped!' text
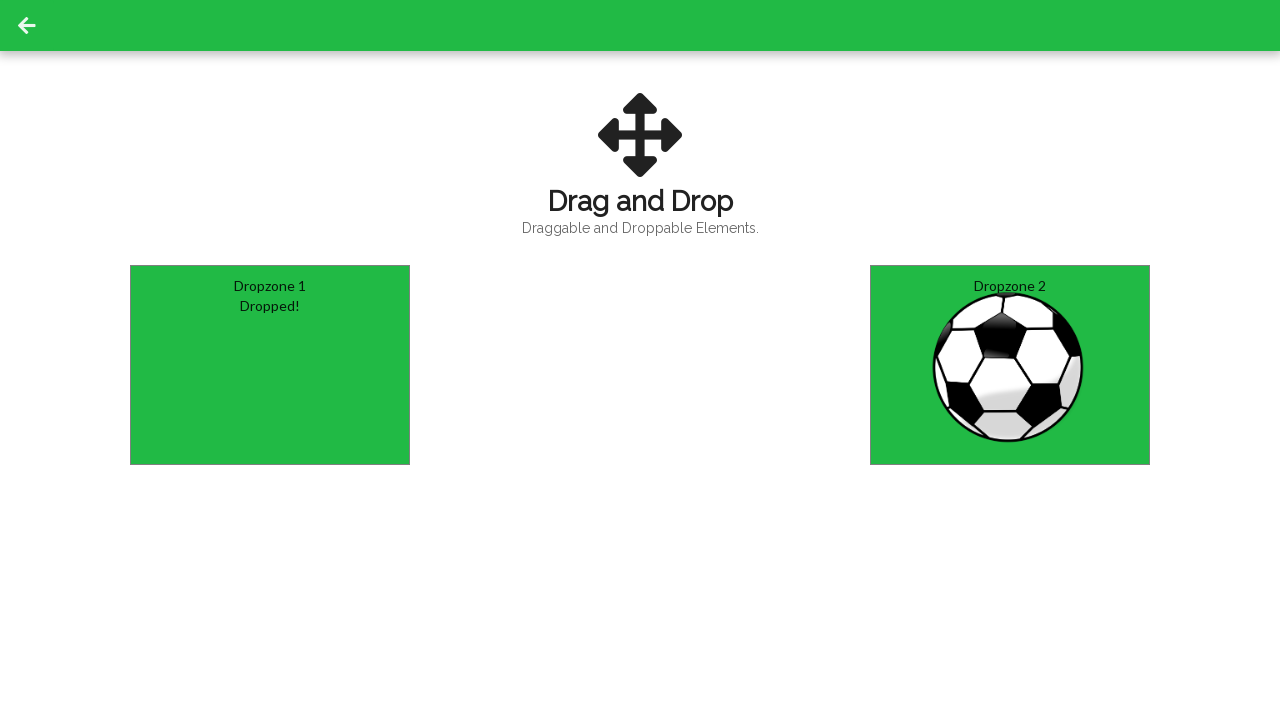

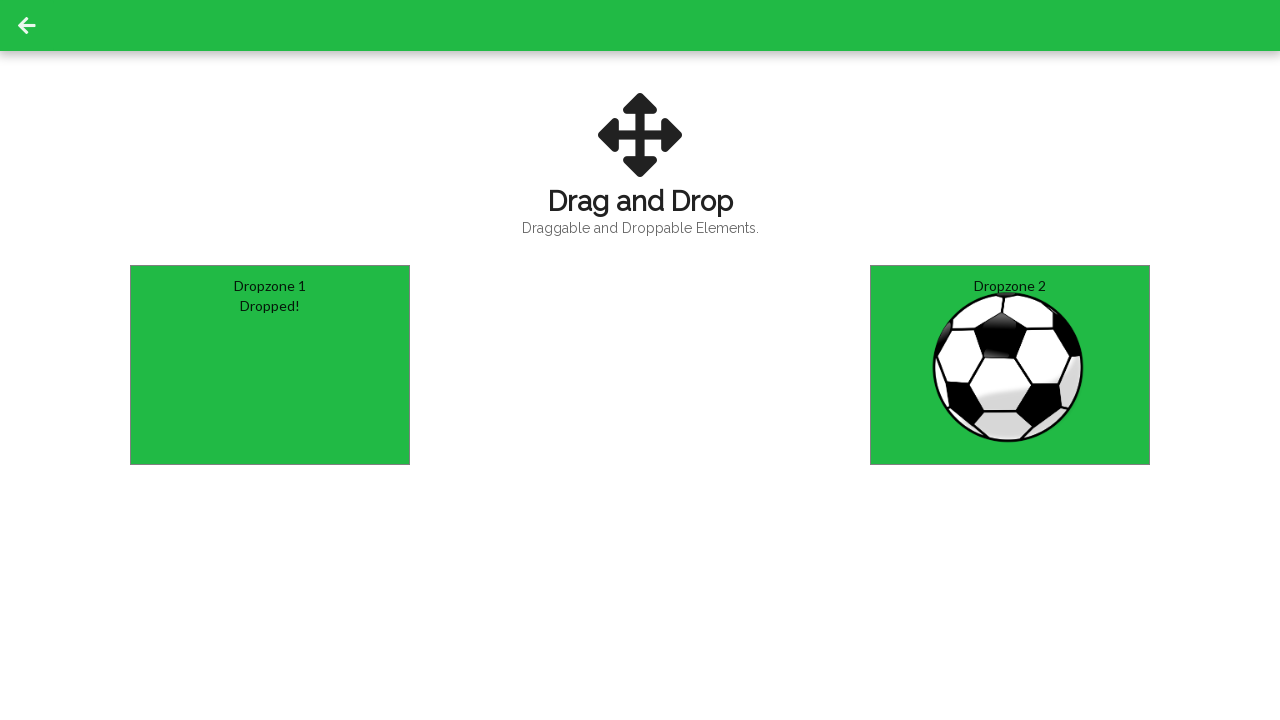